Navigates to the Welsh Revenue Authority land transaction tax calculator page and verifies it loads successfully.

Starting URL: https://services.wra.gov.wales/land-transaction-tax-calculator

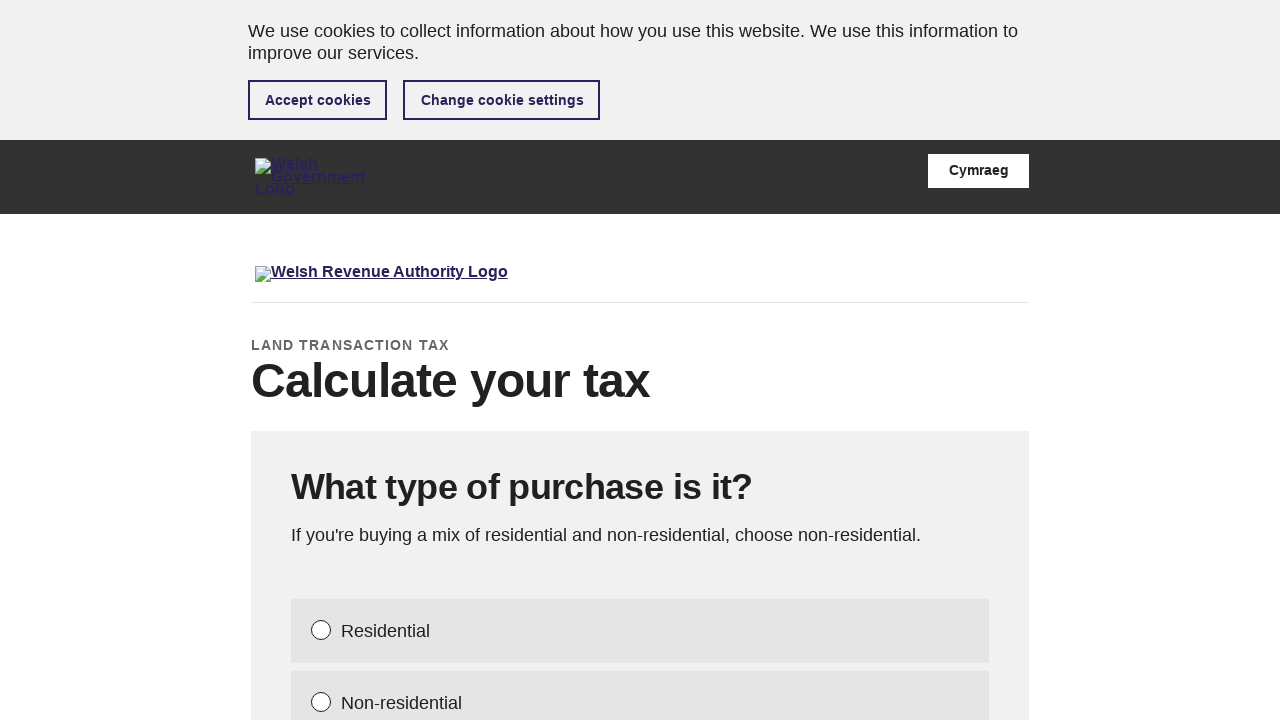

Navigated to Welsh Revenue Authority land transaction tax calculator page
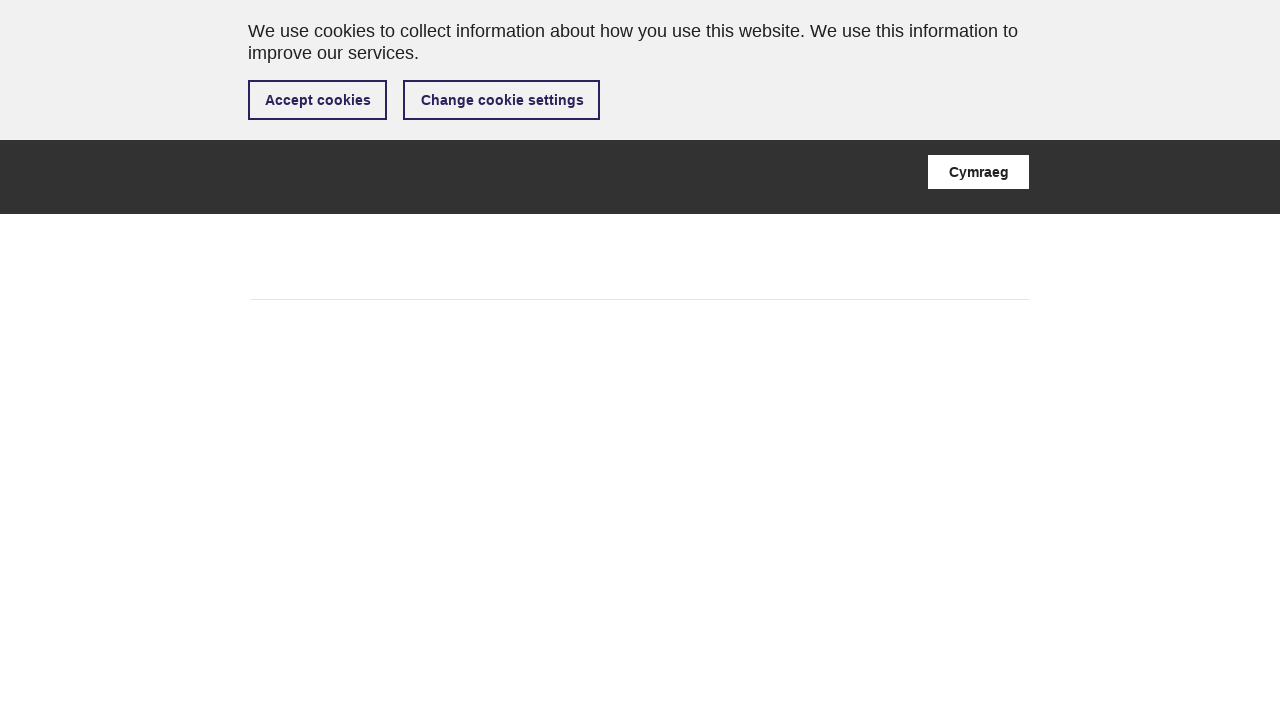

Page DOM content loaded successfully
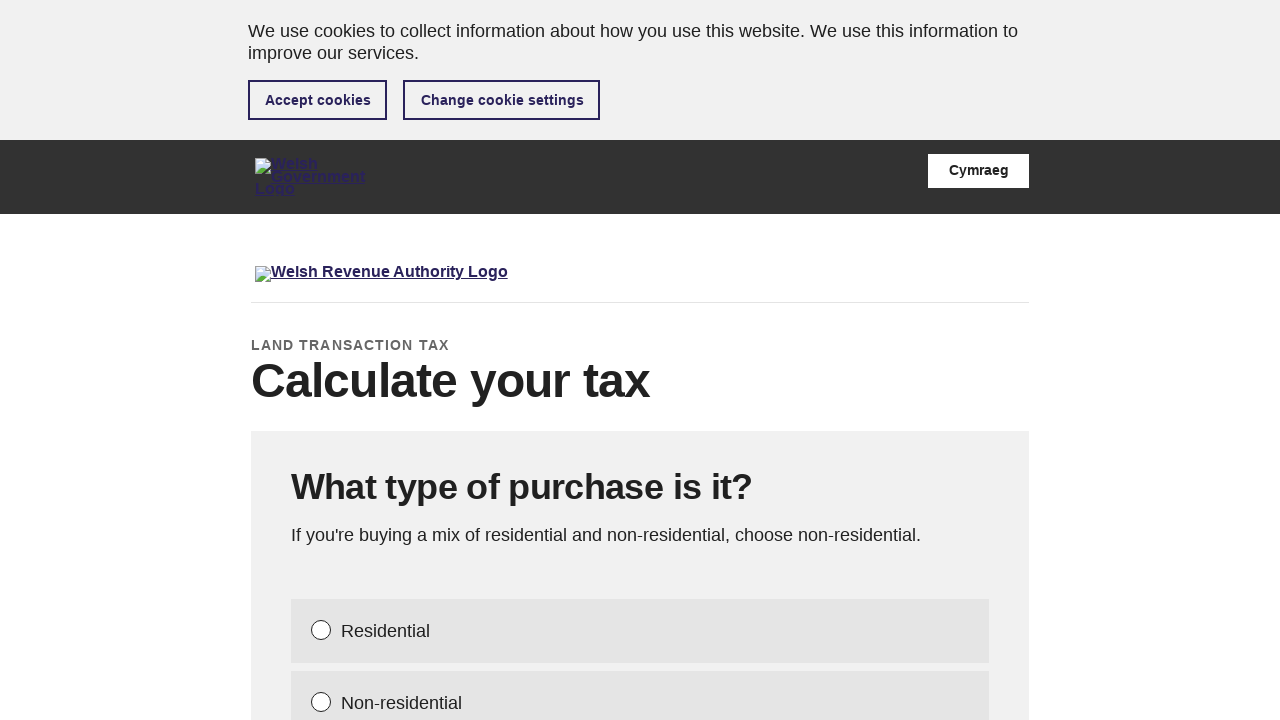

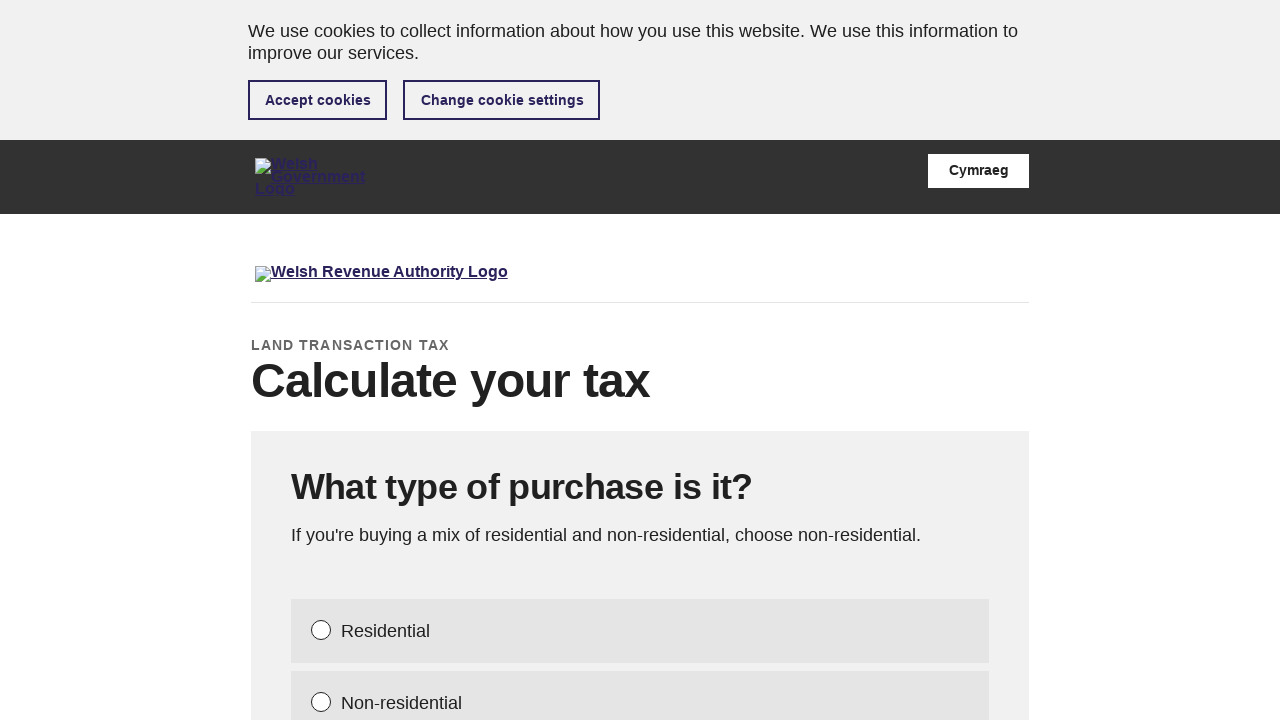